Tests file download functionality by navigating to the Selenium downloads page and clicking on a download link

Starting URL: https://www.selenium.dev/downloads/

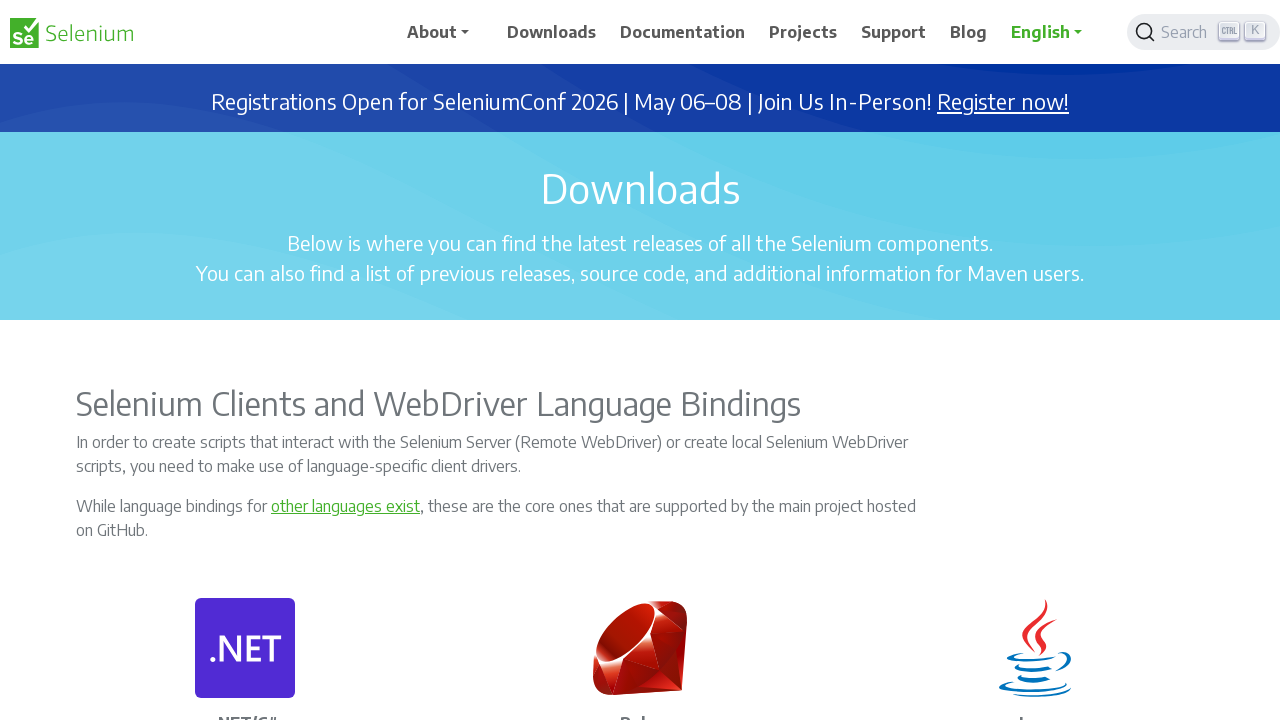

Clicked on Download link at (552, 32) on a:has-text('Download')
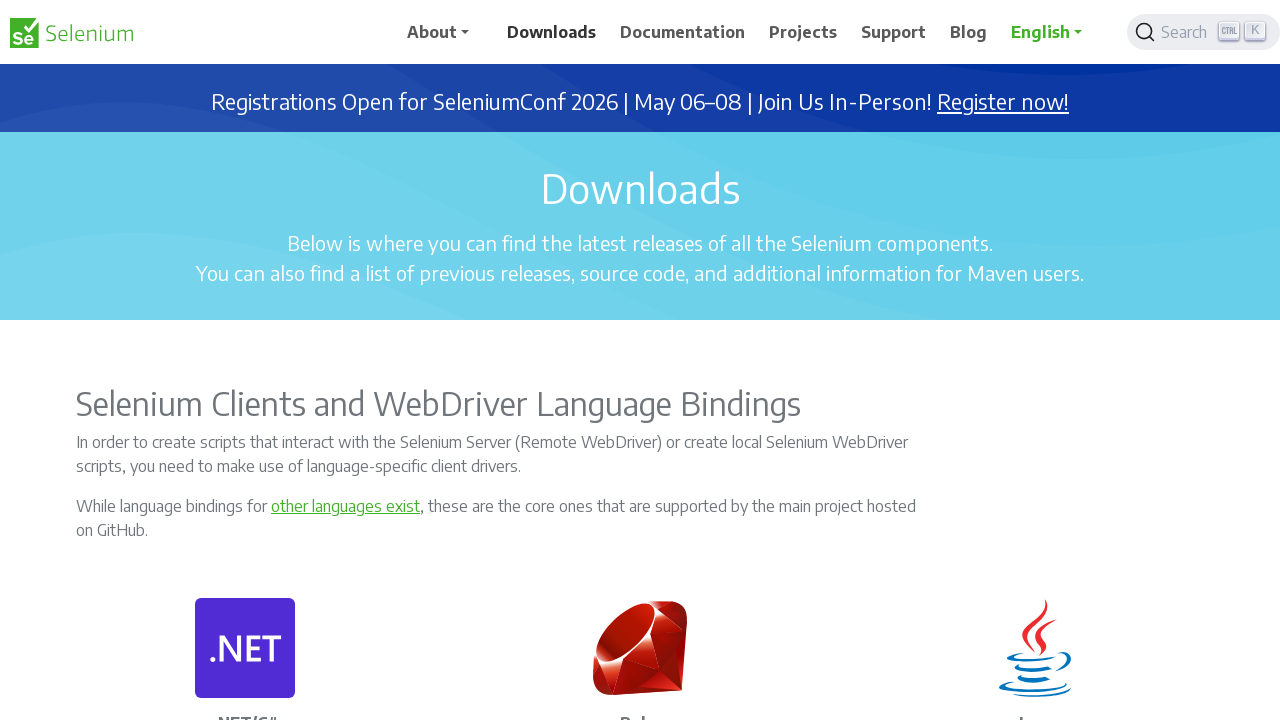

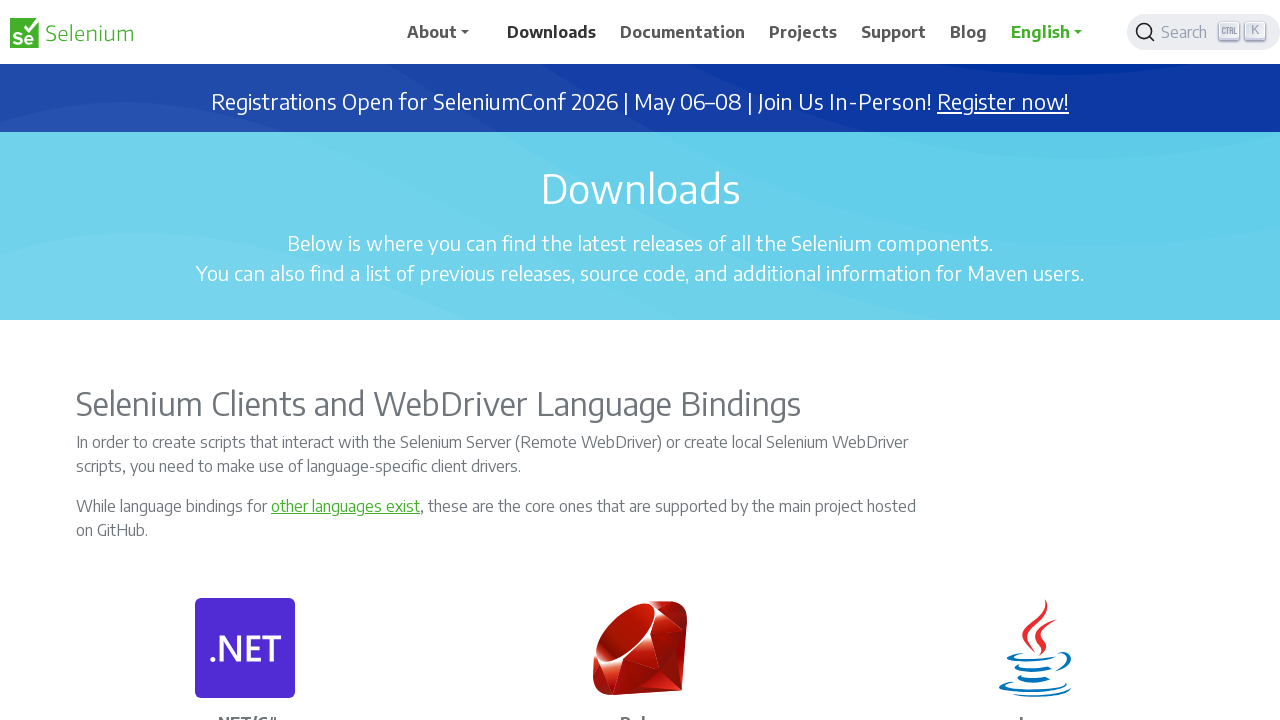